Finds an input field by name attribute "subdomain" and enters text

Starting URL: https://tiiny.host/

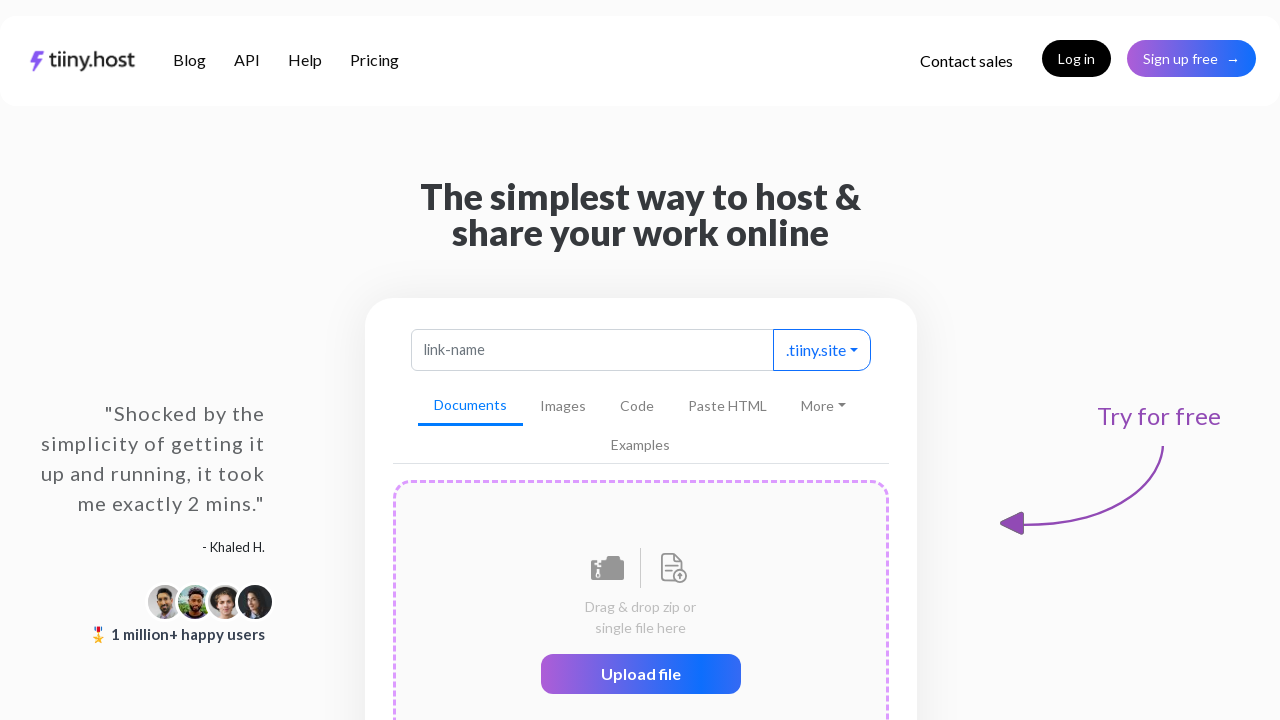

Filled subdomain input field with 'Test' on input[name='subdomain']
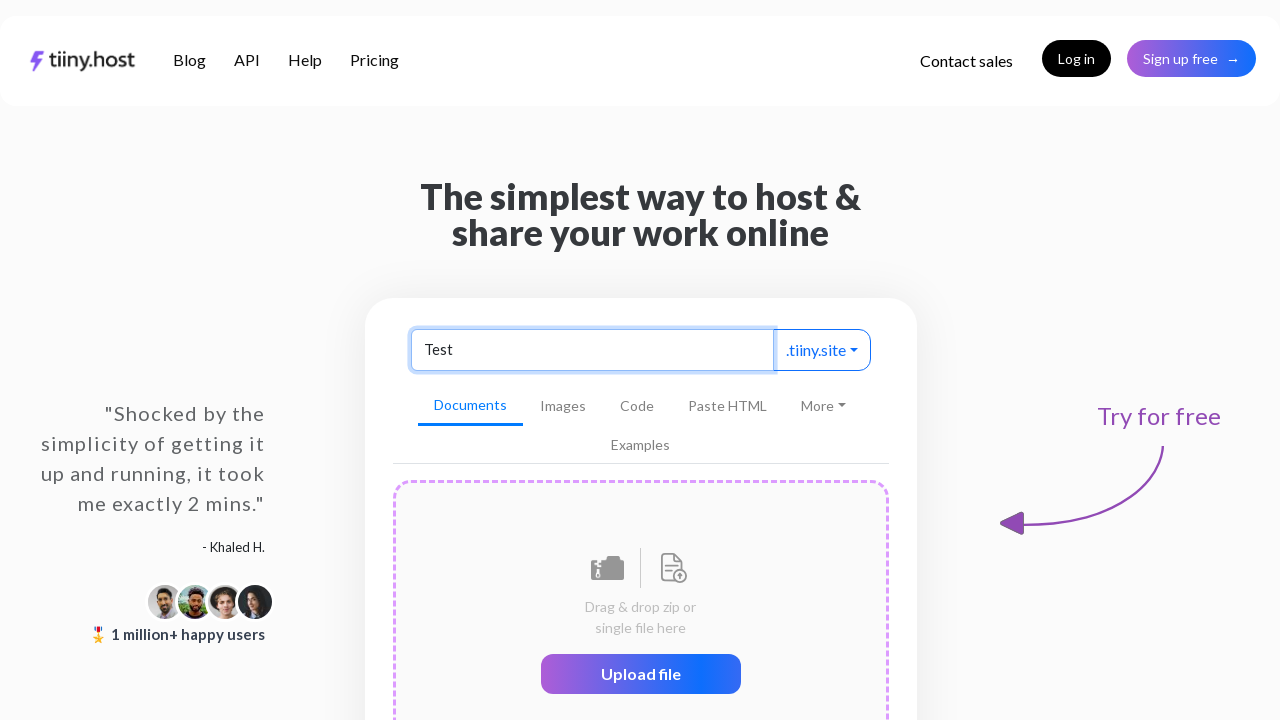

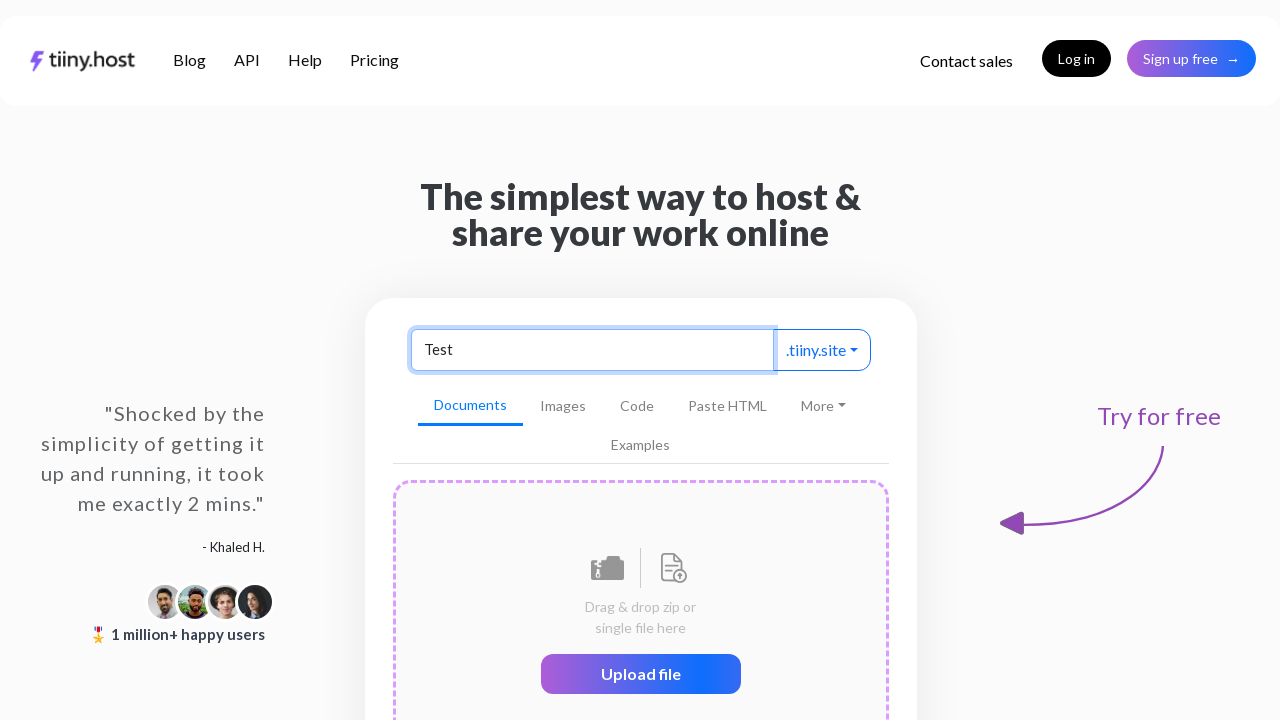